Tests a registration form by filling in first name, last name, and email fields, then submitting and verifying successful registration

Starting URL: http://suninjuly.github.io/registration1.html

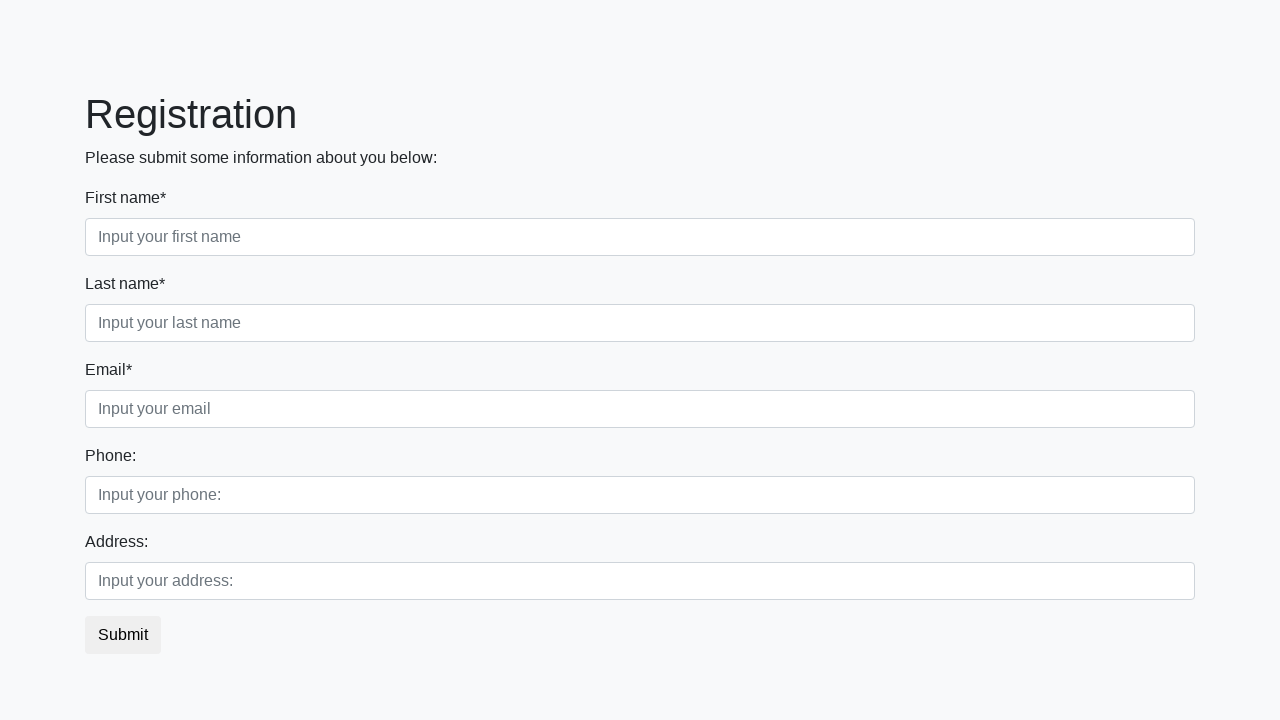

Filled first name field with 'John' on .first_block .first
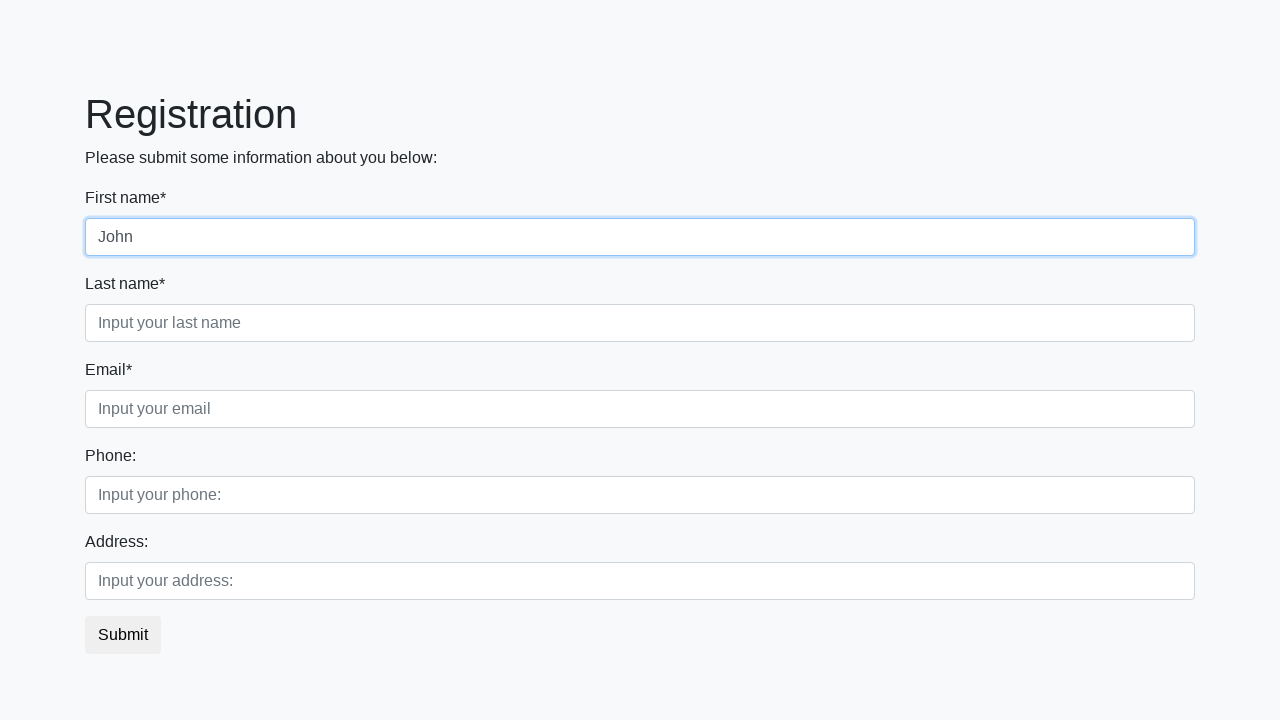

Filled last name field with 'Smith' on .first_block .second
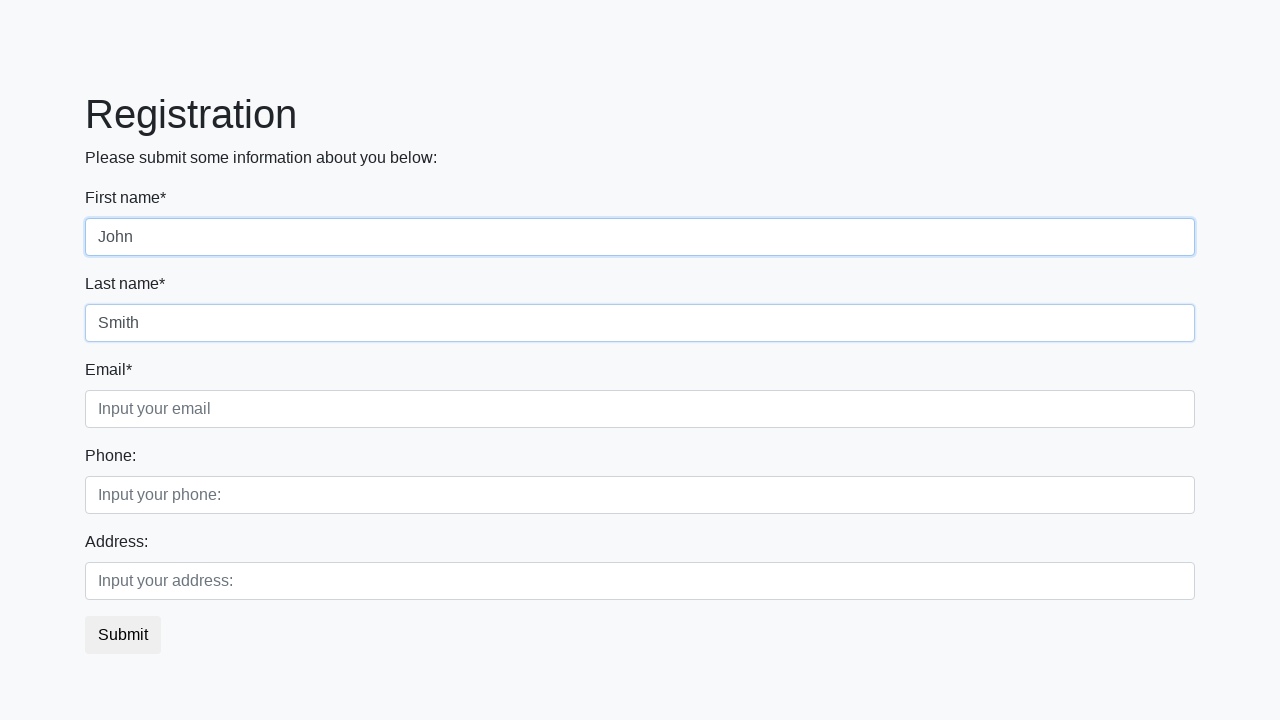

Filled email field with 'john.smith.test@example.com' on .first_block .third
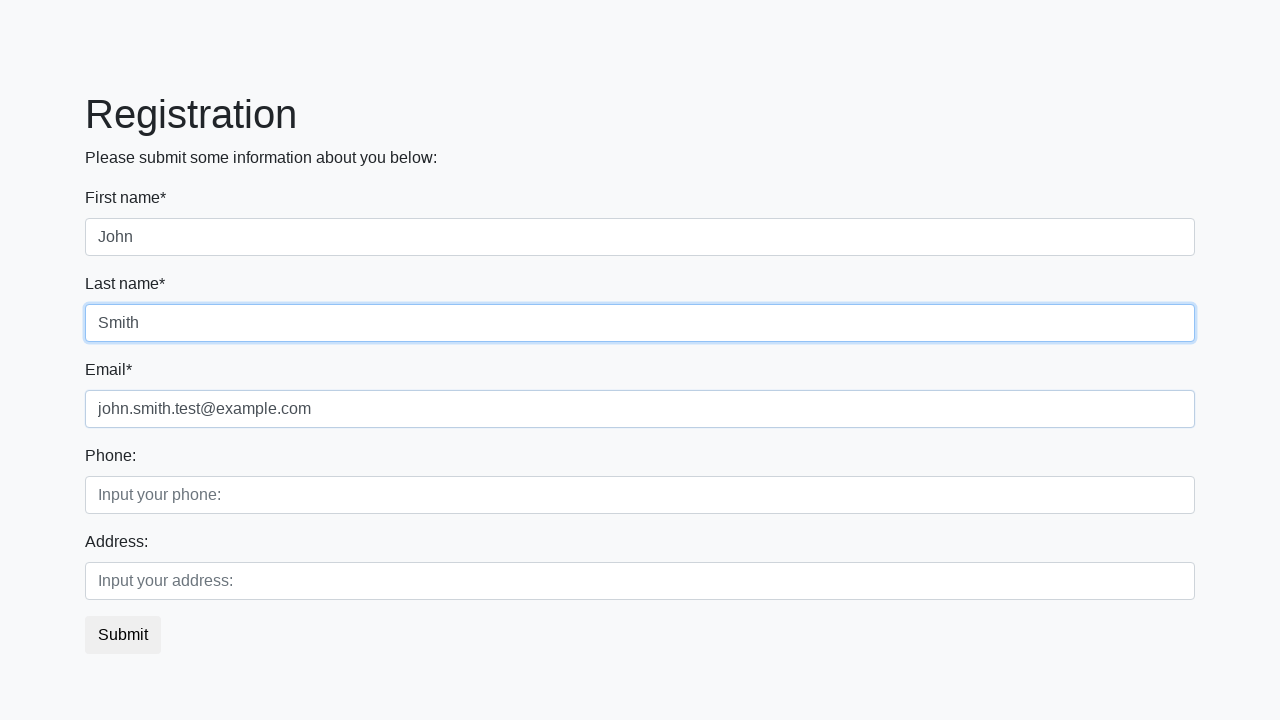

Clicked registration submit button at (123, 635) on button.btn
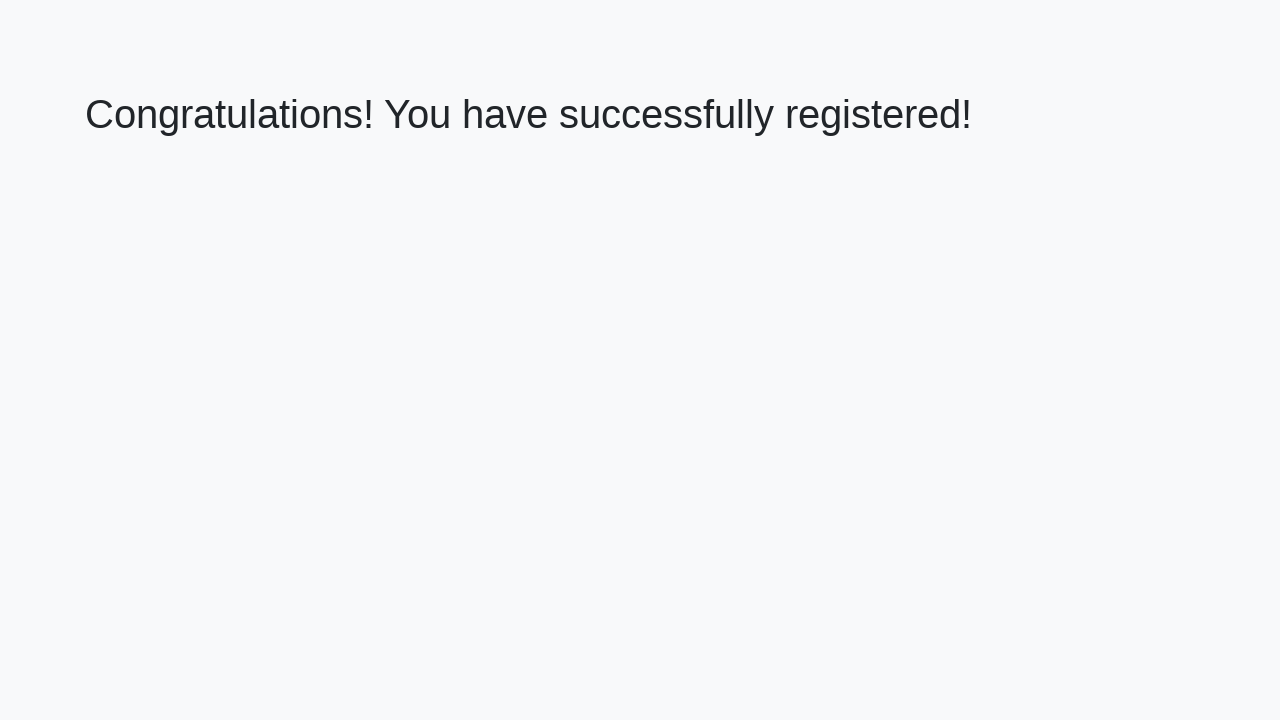

Success message heading loaded
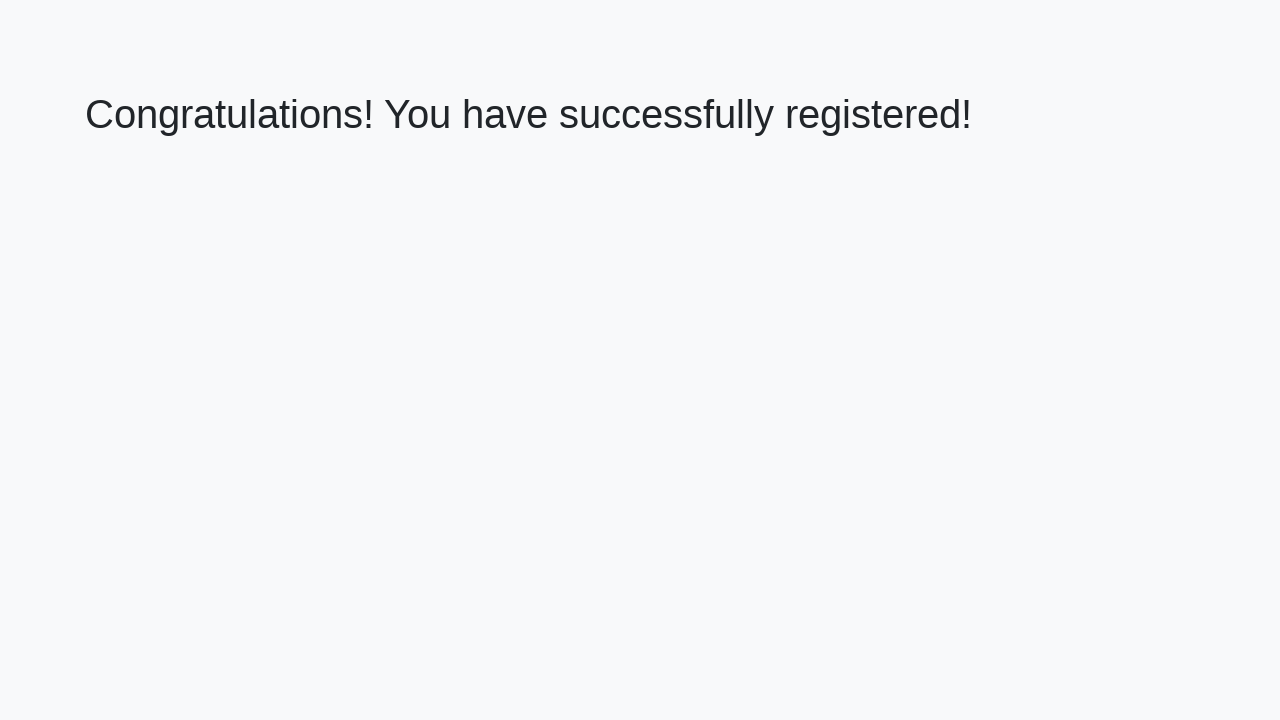

Retrieved success message text: 'Congratulations! You have successfully registered!'
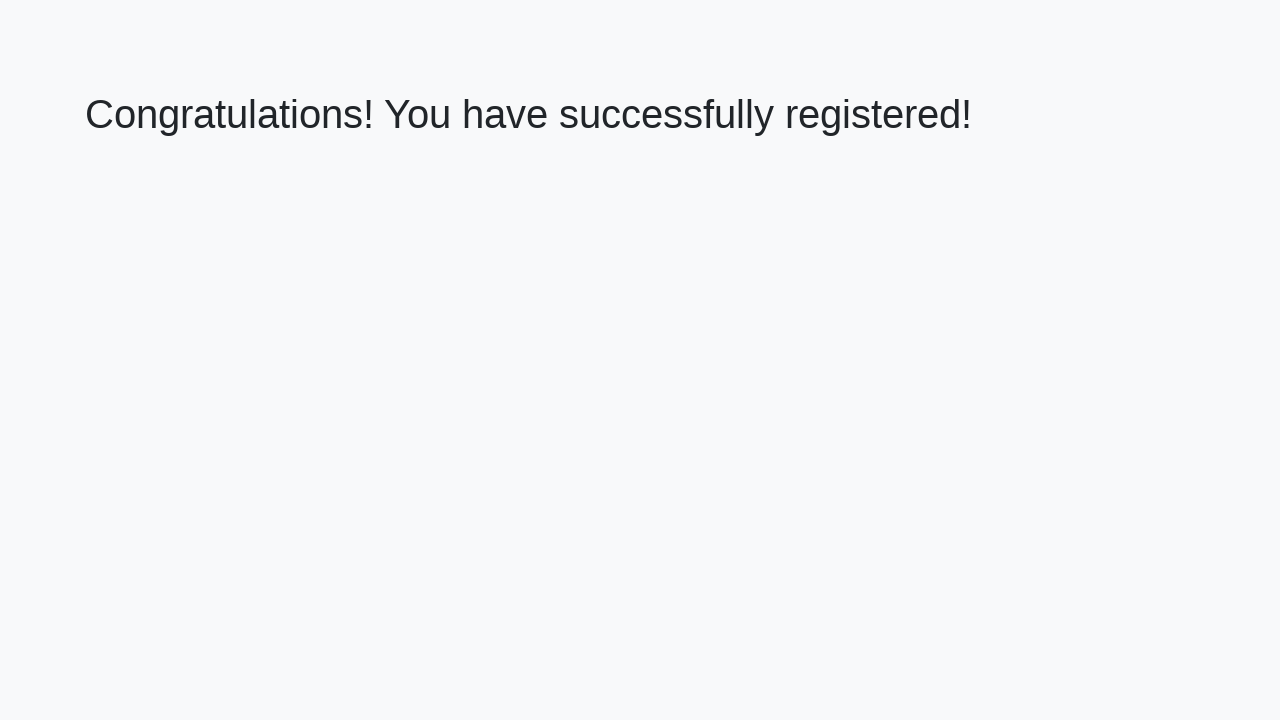

Verified successful registration message
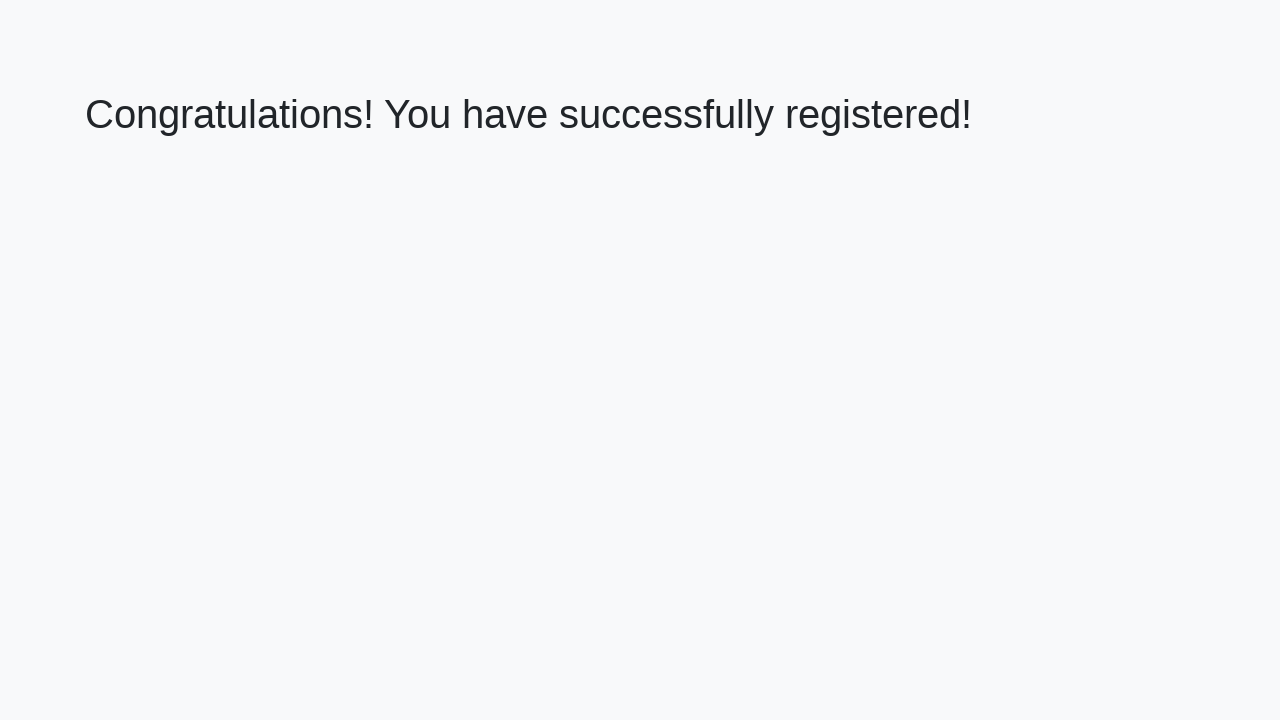

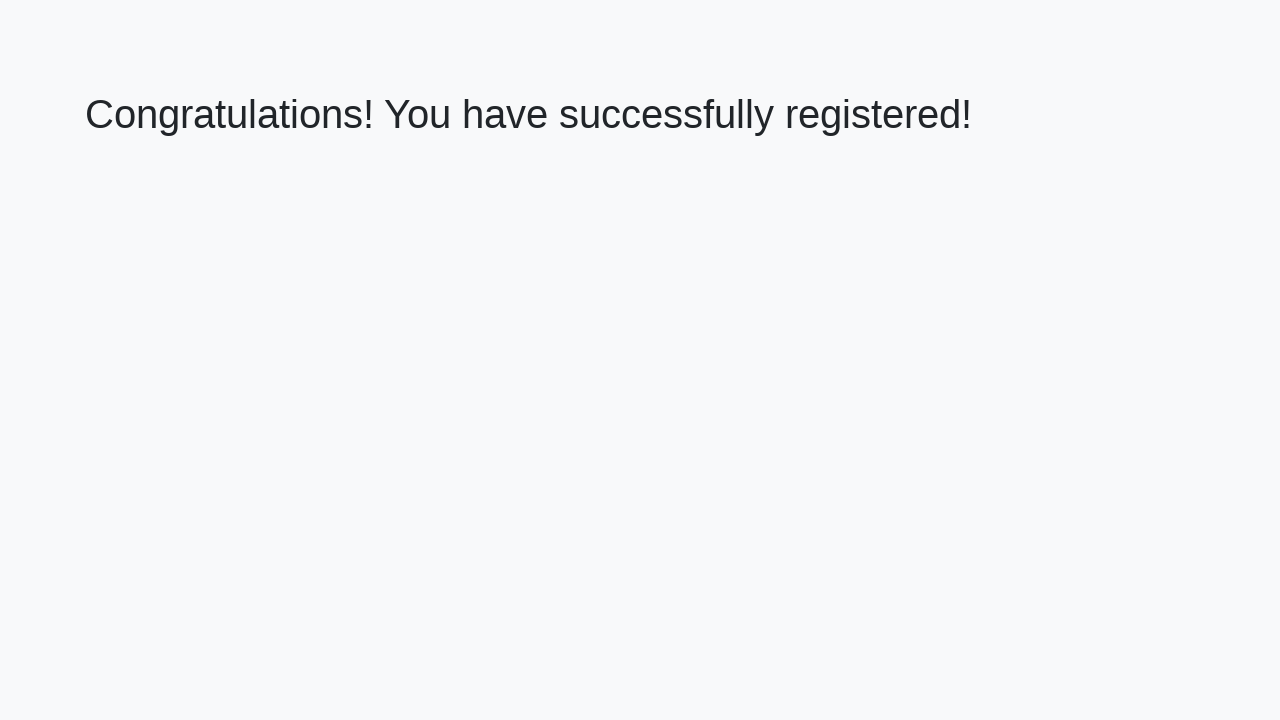